Tests user registration functionality by filling in name, email, and password fields, submitting the form, and verifying a success confirmation message appears.

Starting URL: https://automationpratice.com.br/register

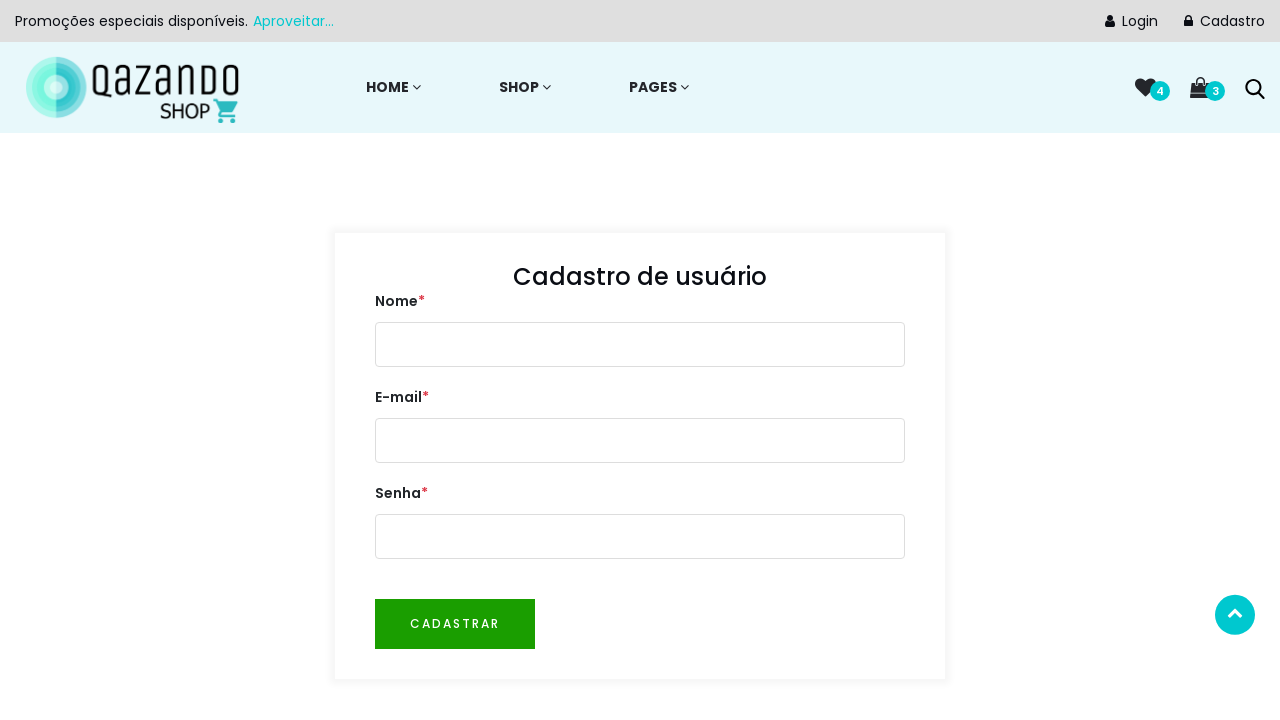

Filled name field with 'Thiago Lyon' on #user
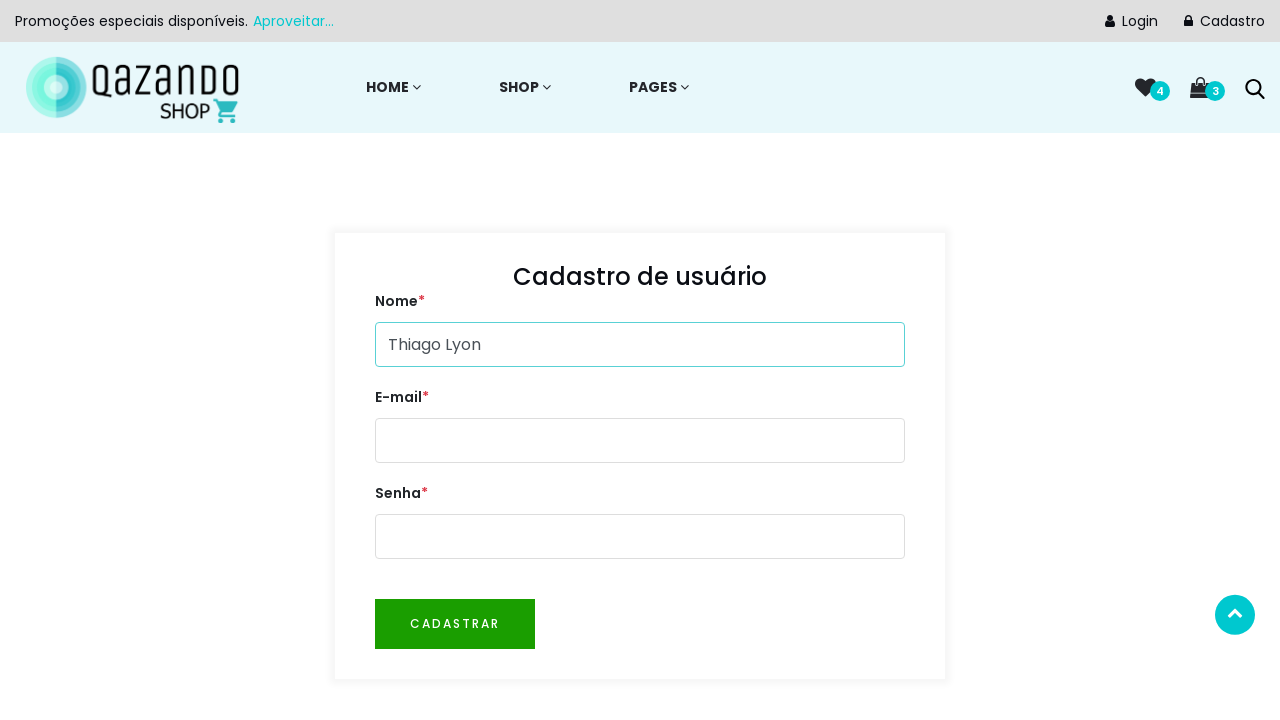

Filled email field with 'testuser8472@example.com' on #email
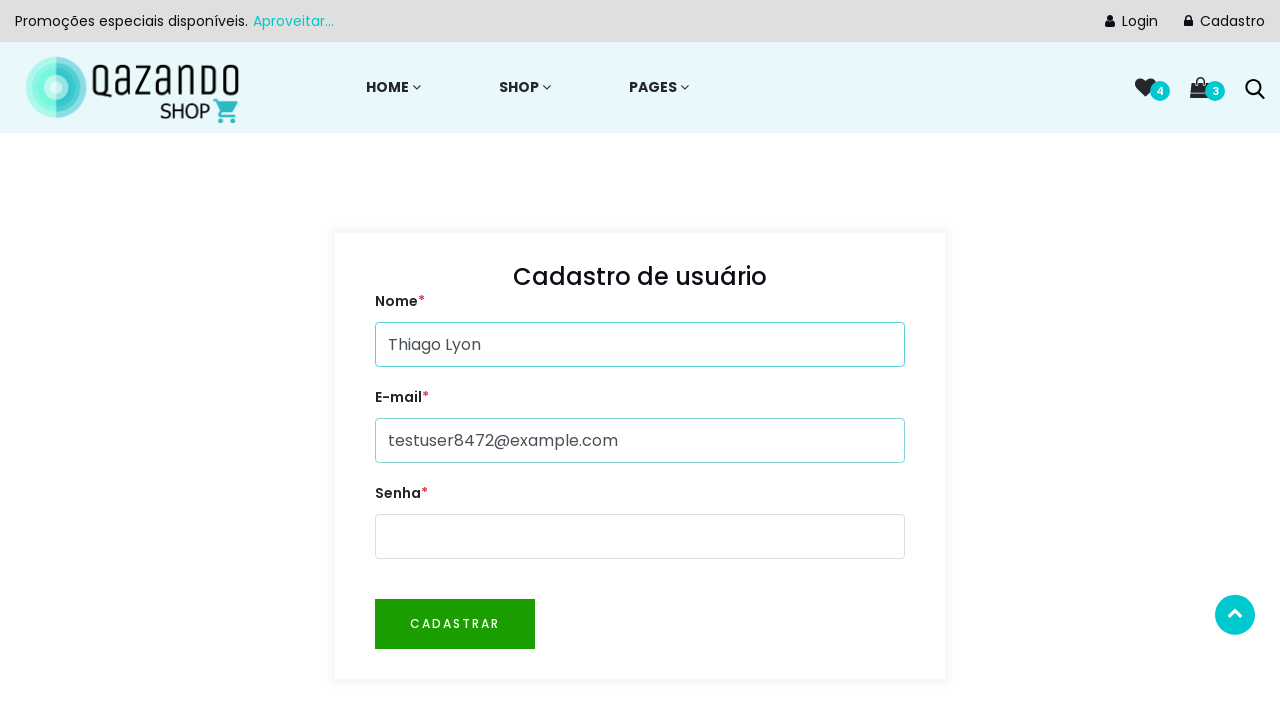

Filled password field with 'Teste102030' on #password
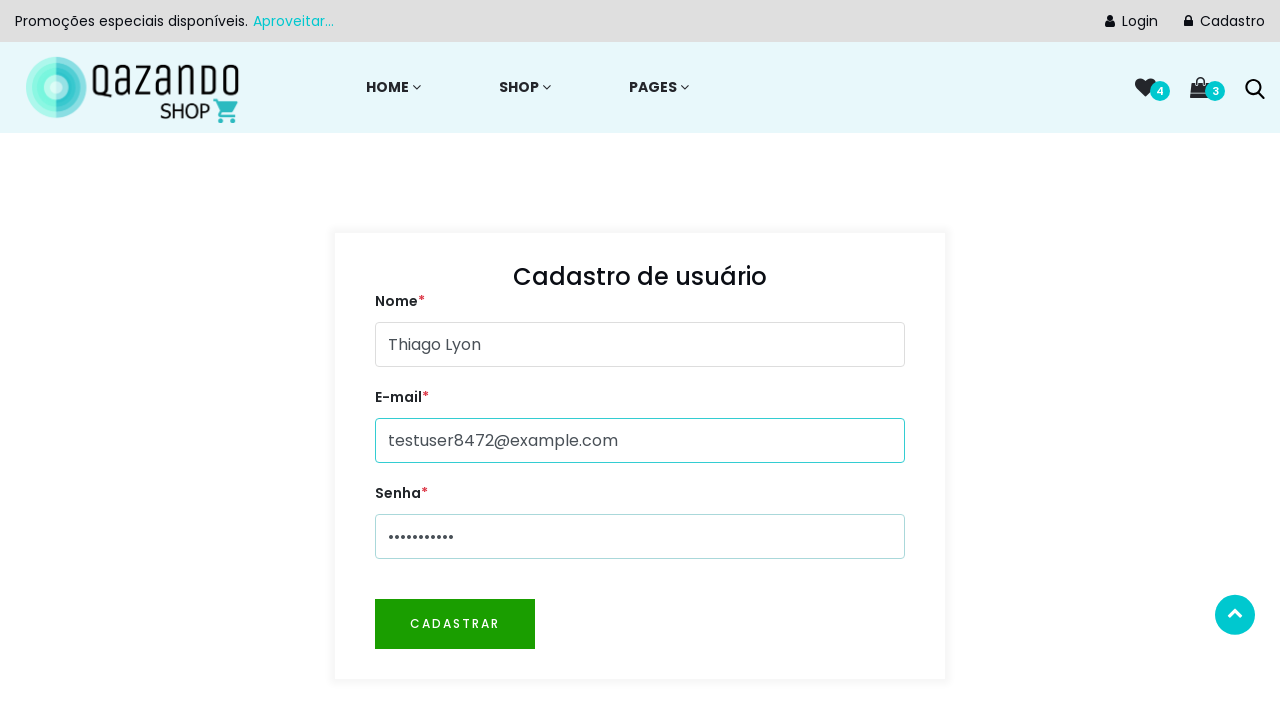

Clicked register button to submit form at (455, 624) on #btnRegister
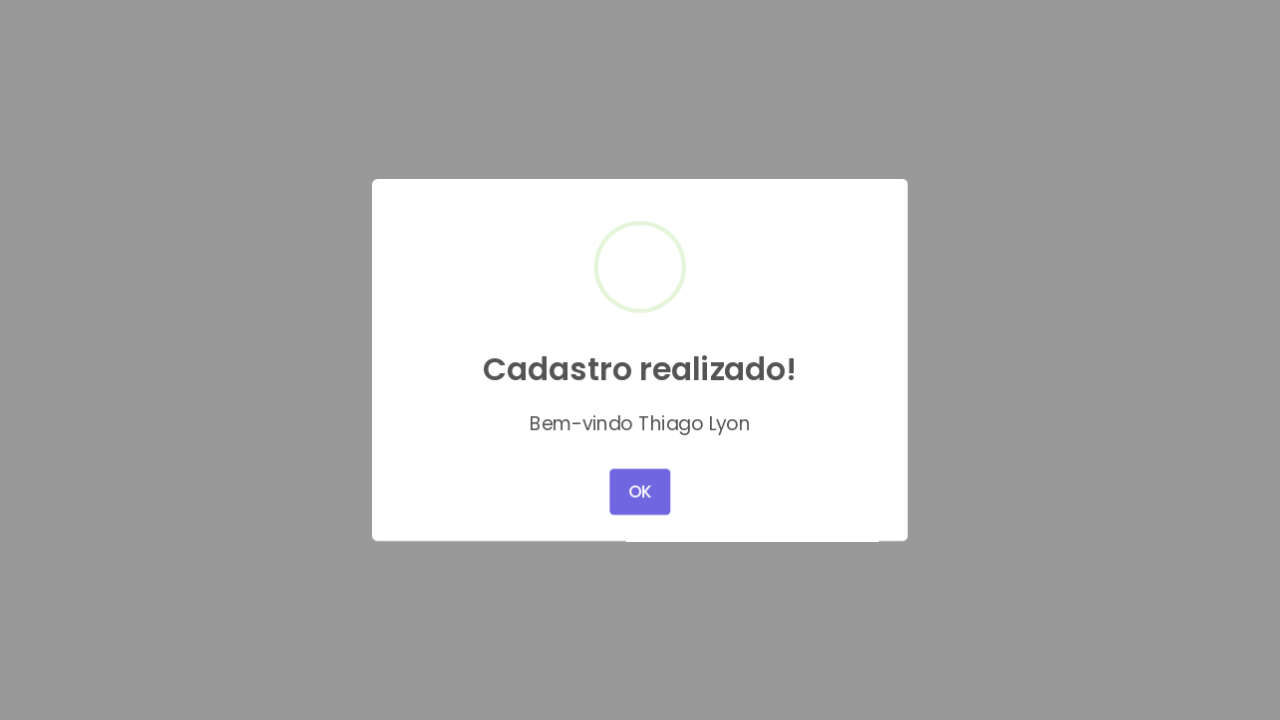

Confirmation message element appeared
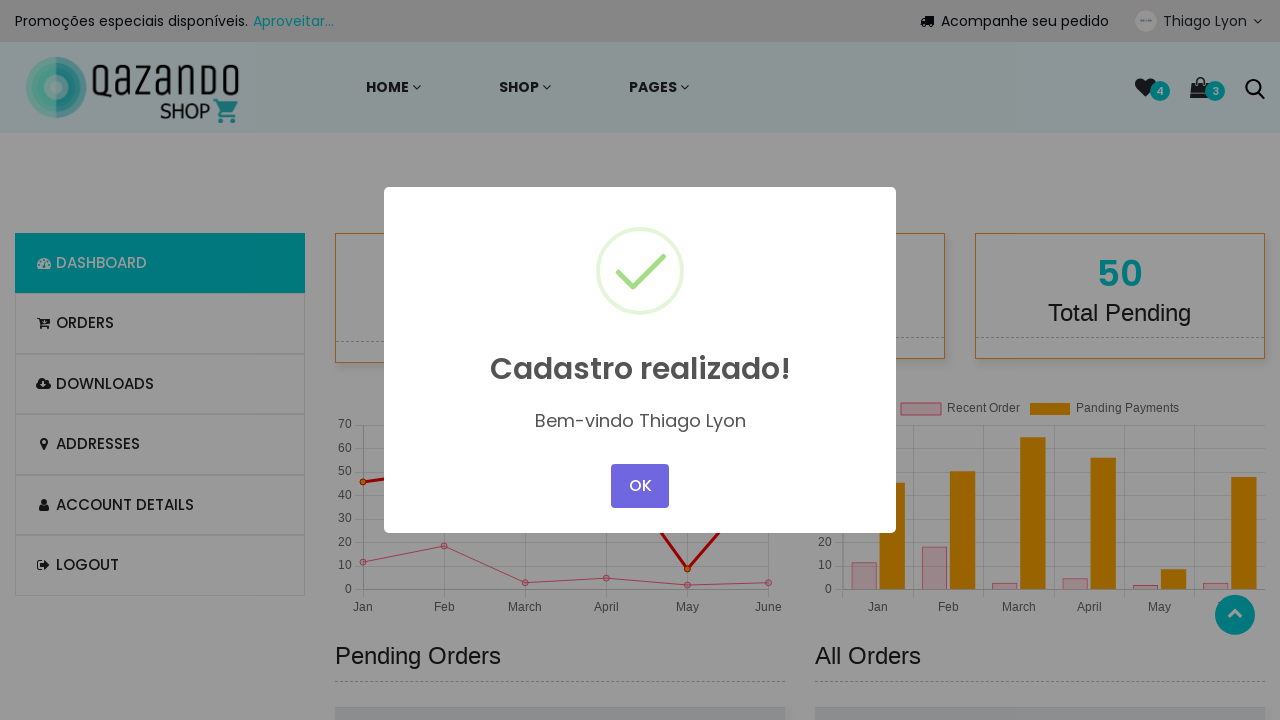

Retrieved confirmation message text: 'Cadastro realizado!'
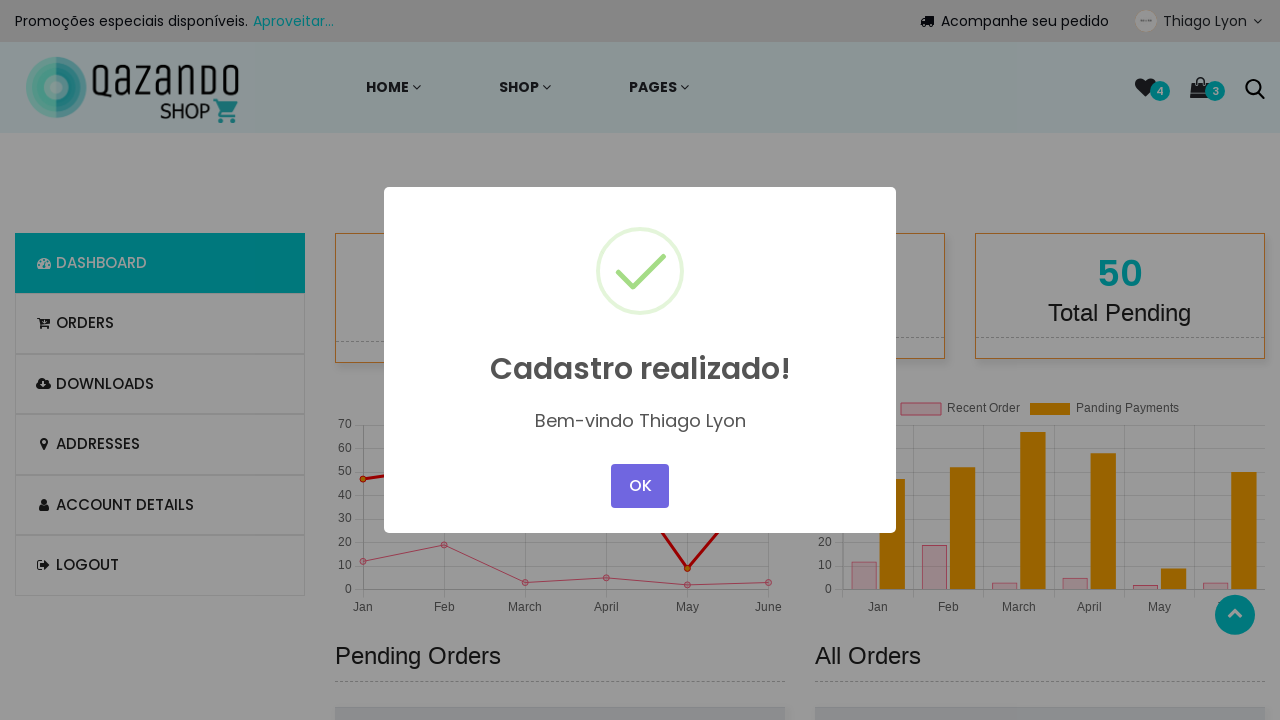

Verified success message 'Cadastro realizado!' displayed correctly
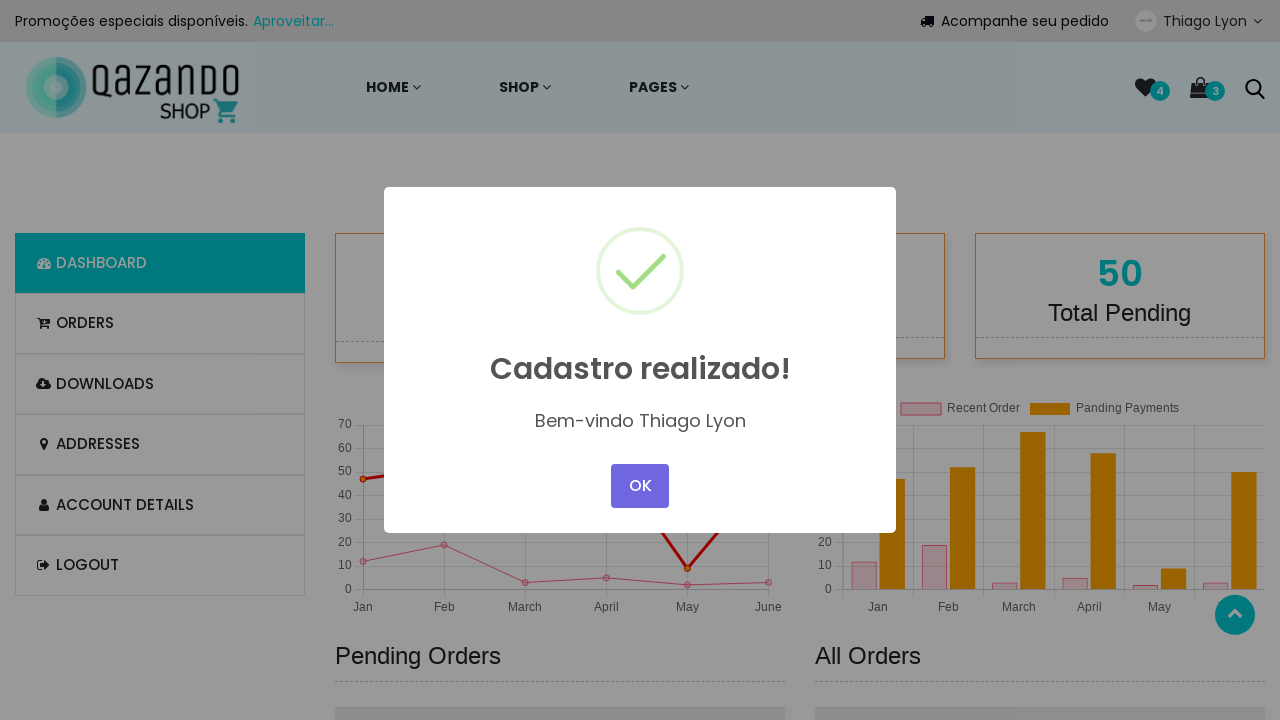

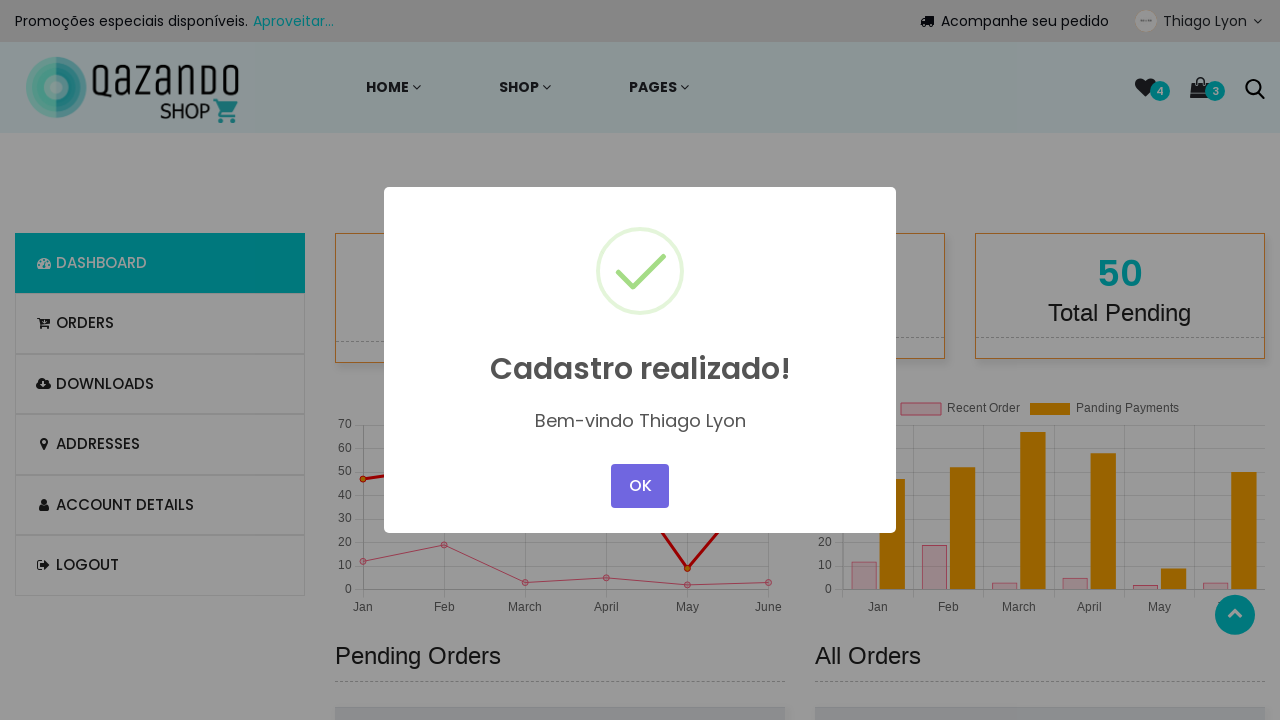